Tests mouse hover action on the "About Us" navigation menu item to trigger dropdown display

Starting URL: https://www.mountsinai.org/

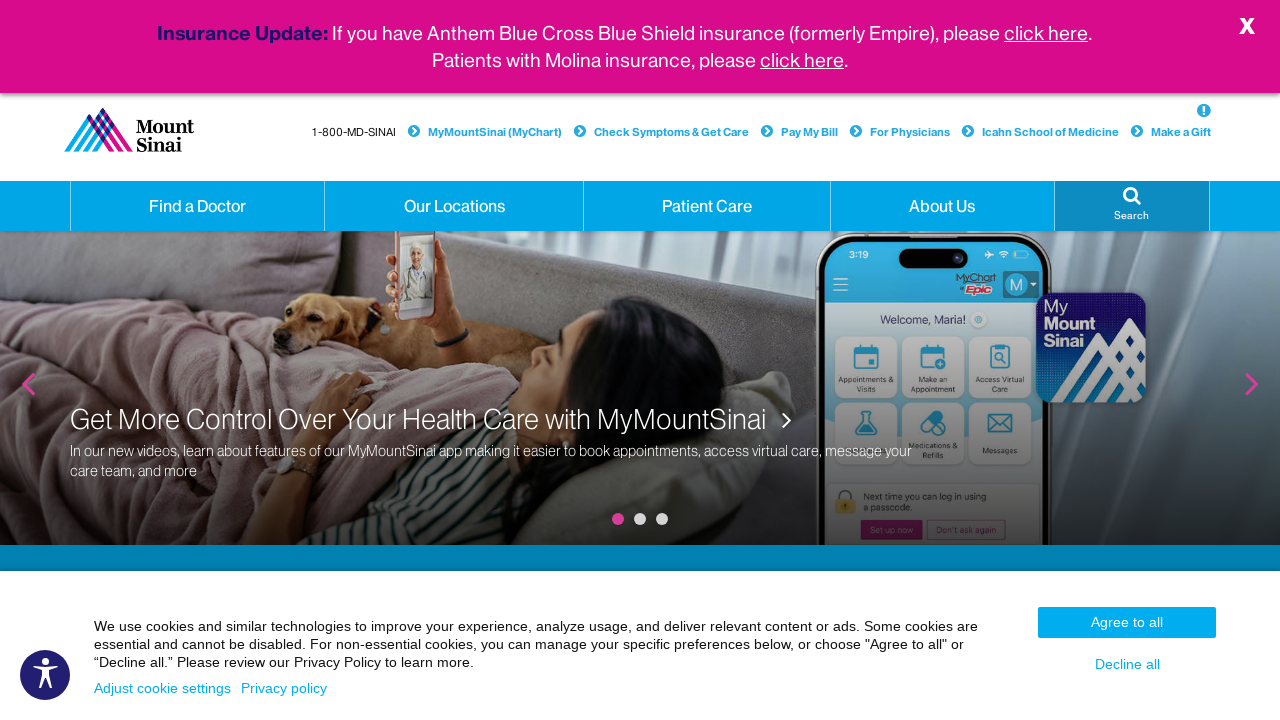

Hovered over 'About Us' navigation menu item at (942, 206) on xpath=//a[normalize-space(text())='About Us' and @class='hidden-xs dropdown']
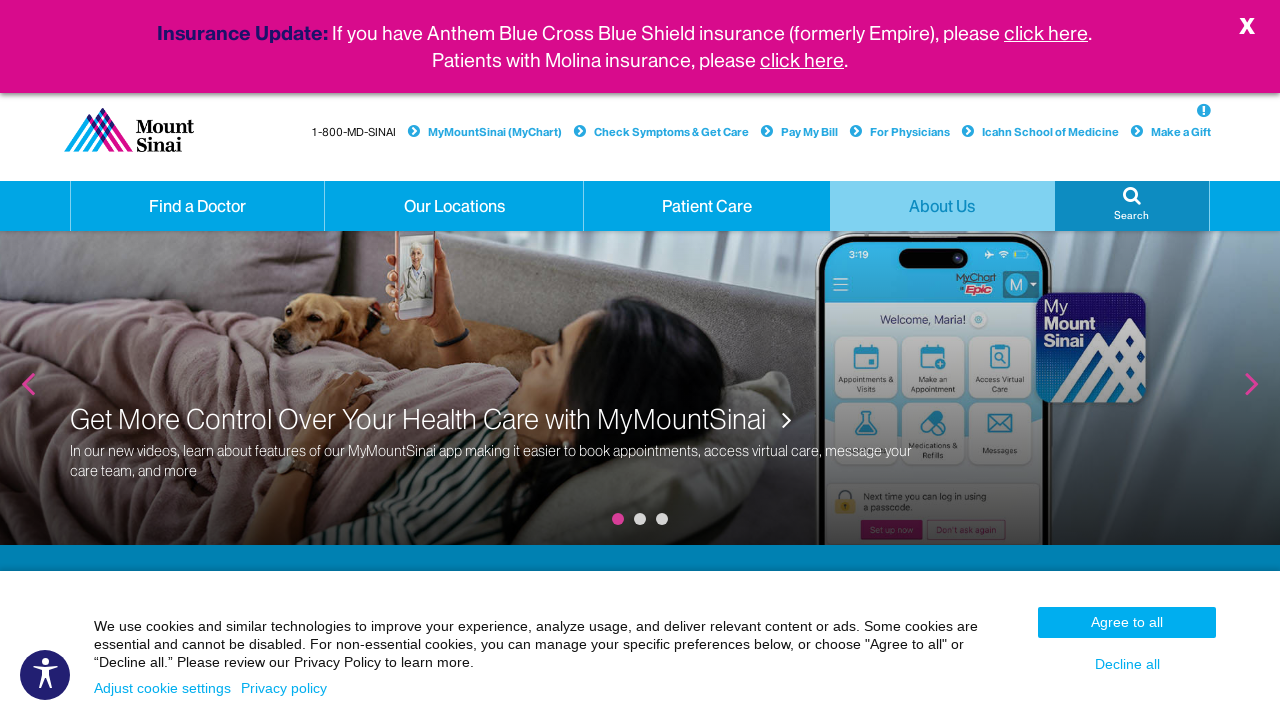

Waited 2 seconds to observe dropdown display on hover
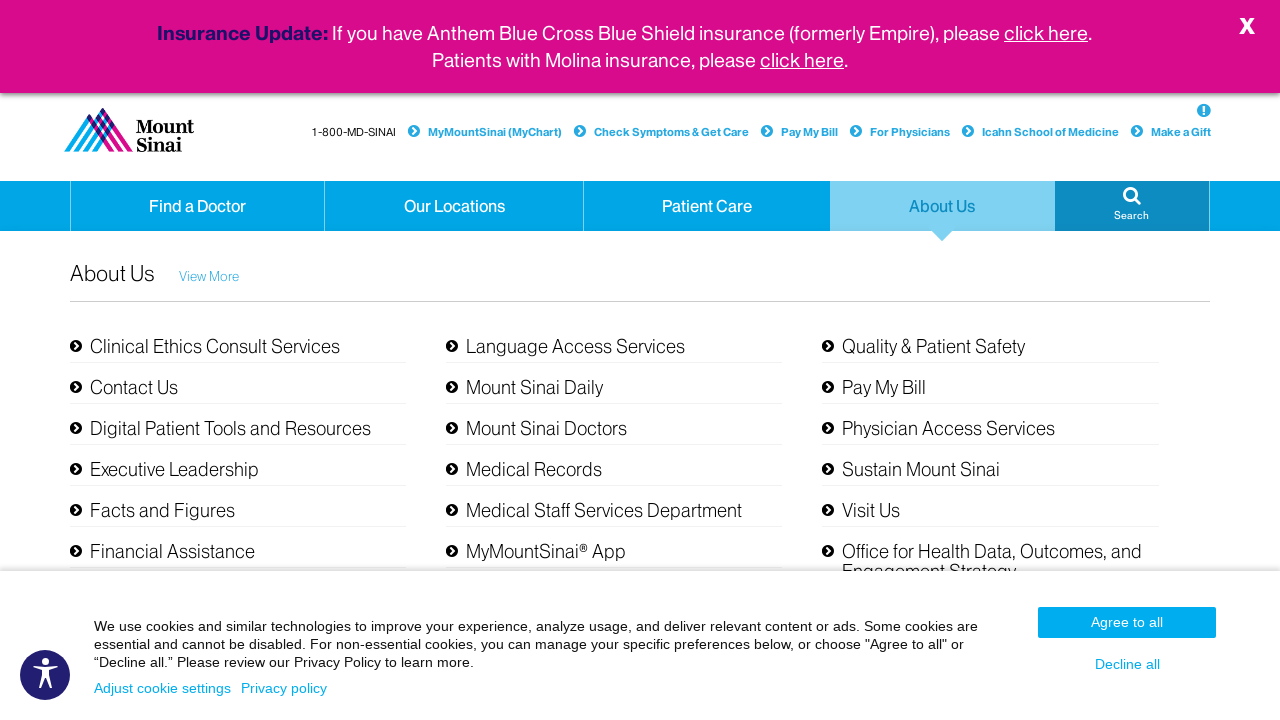

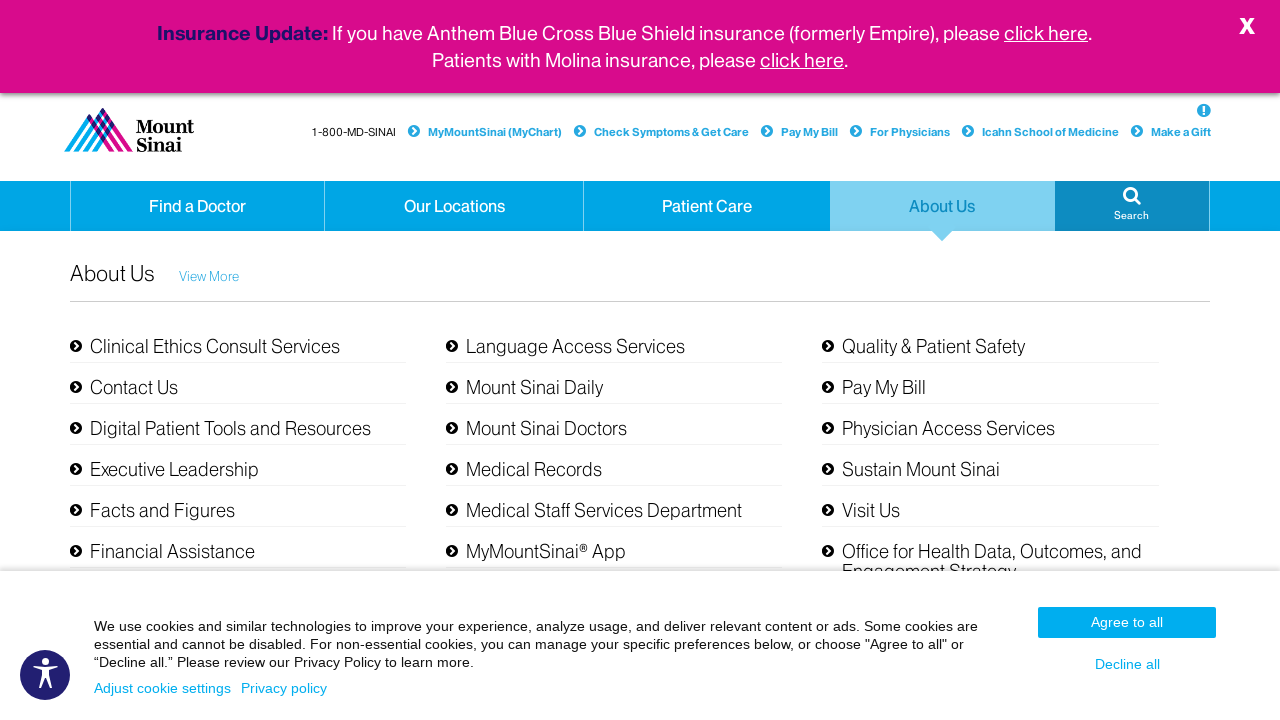